Tests window handling functionality by clicking a link that opens a new window, then verifies page content and titles across both windows

Starting URL: https://the-internet.herokuapp.com/windows

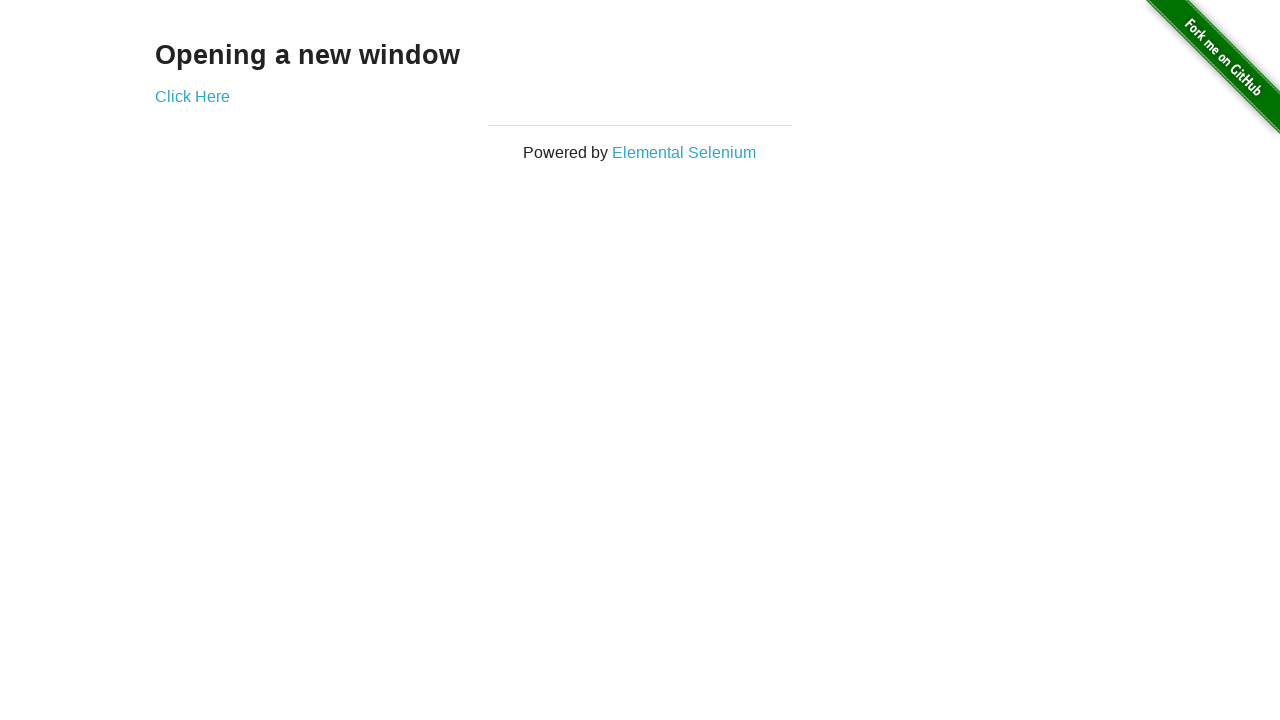

Waited for heading element to load
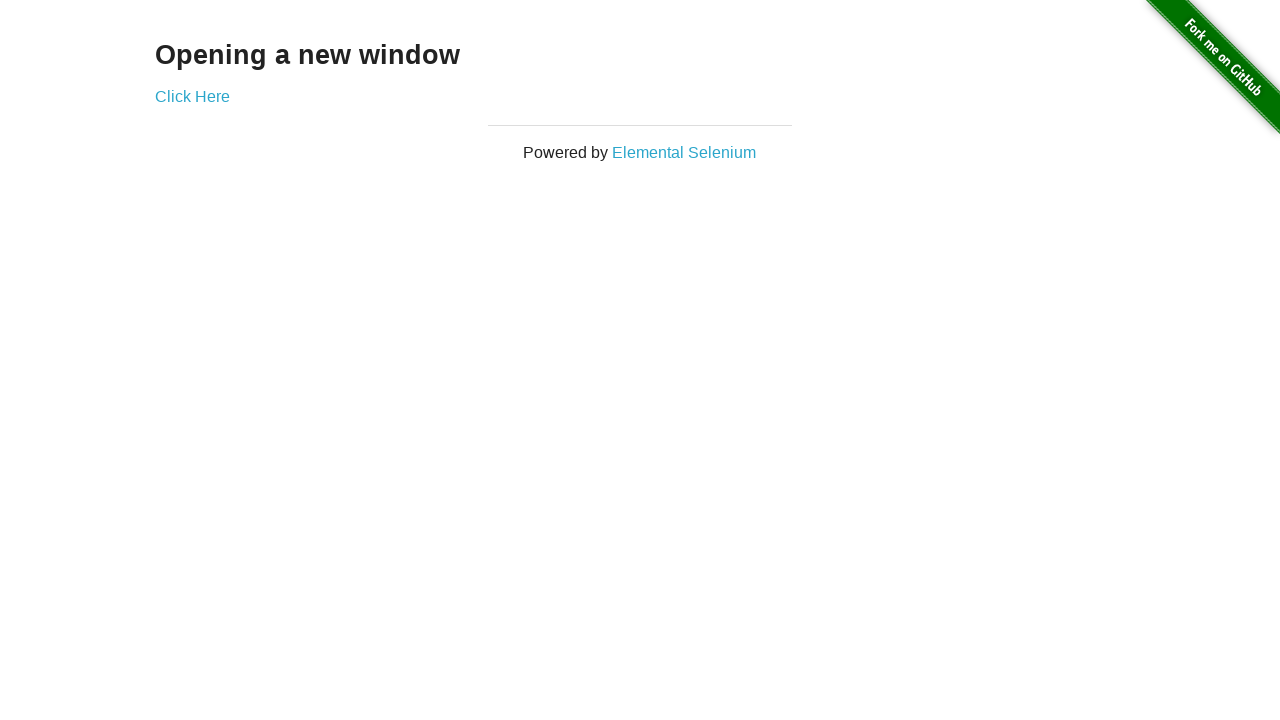

Retrieved heading text content
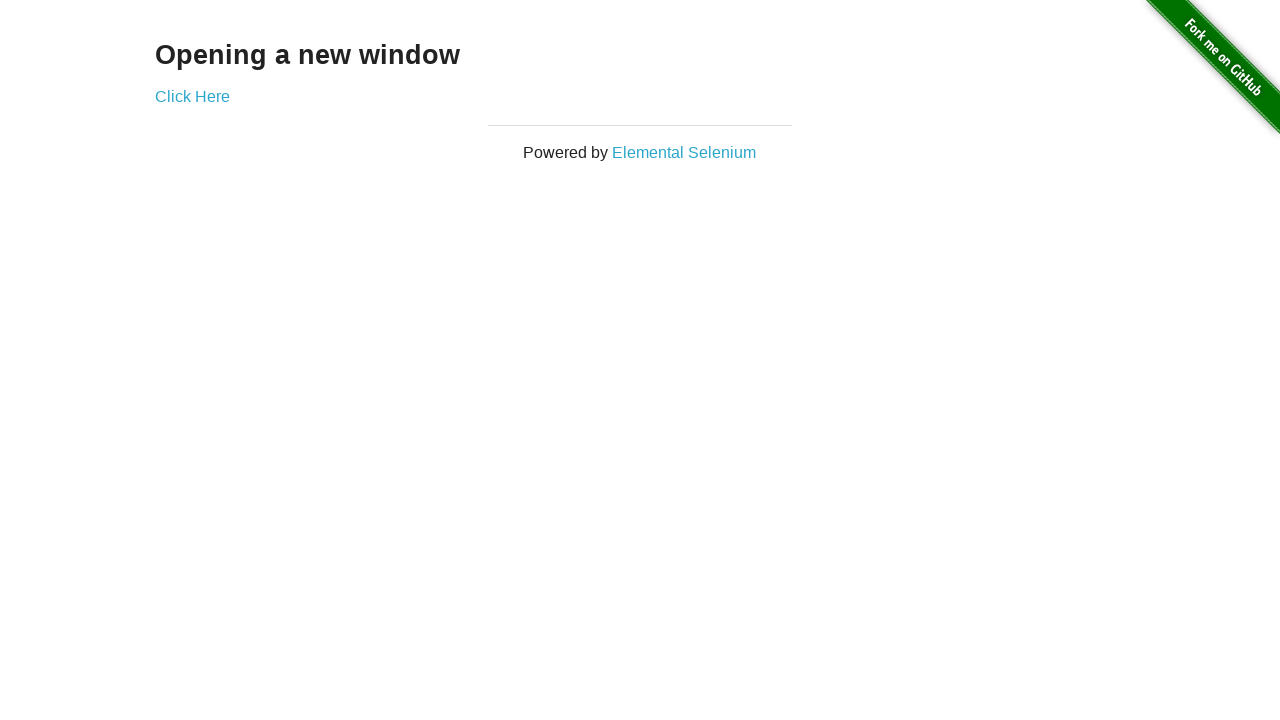

Verified heading text is 'Opening a new window'
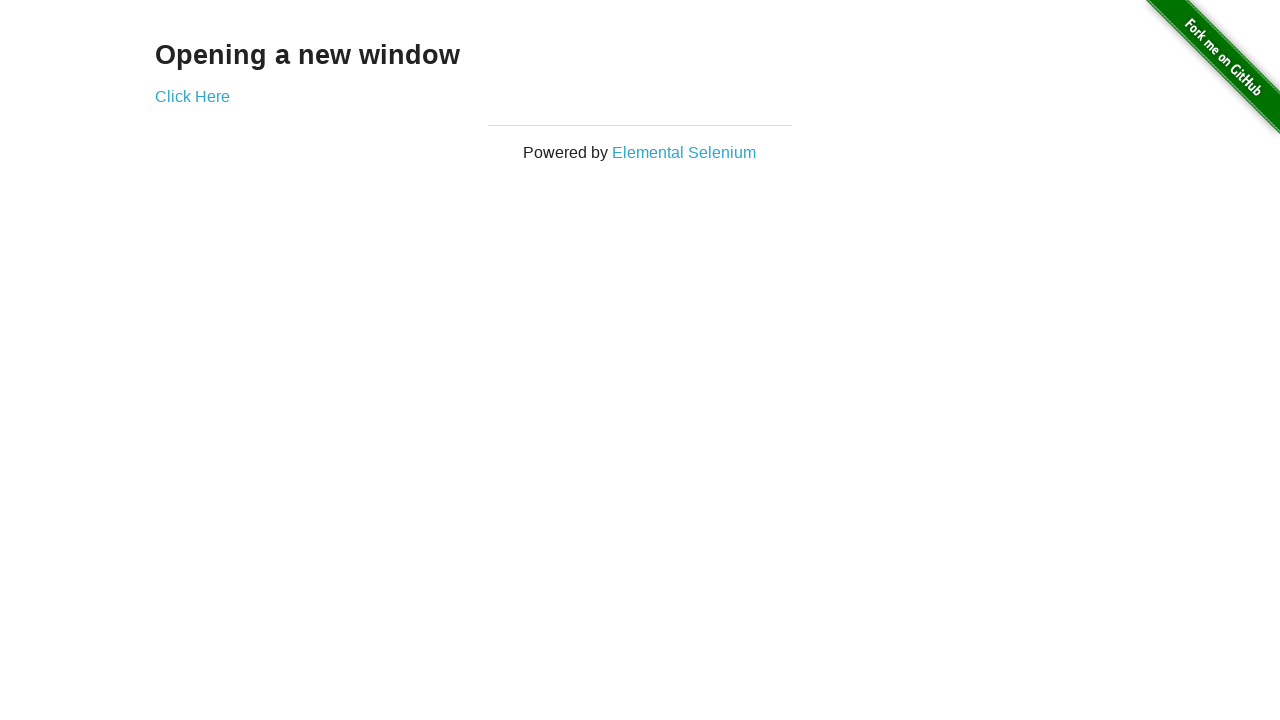

Verified original page title is 'The Internet'
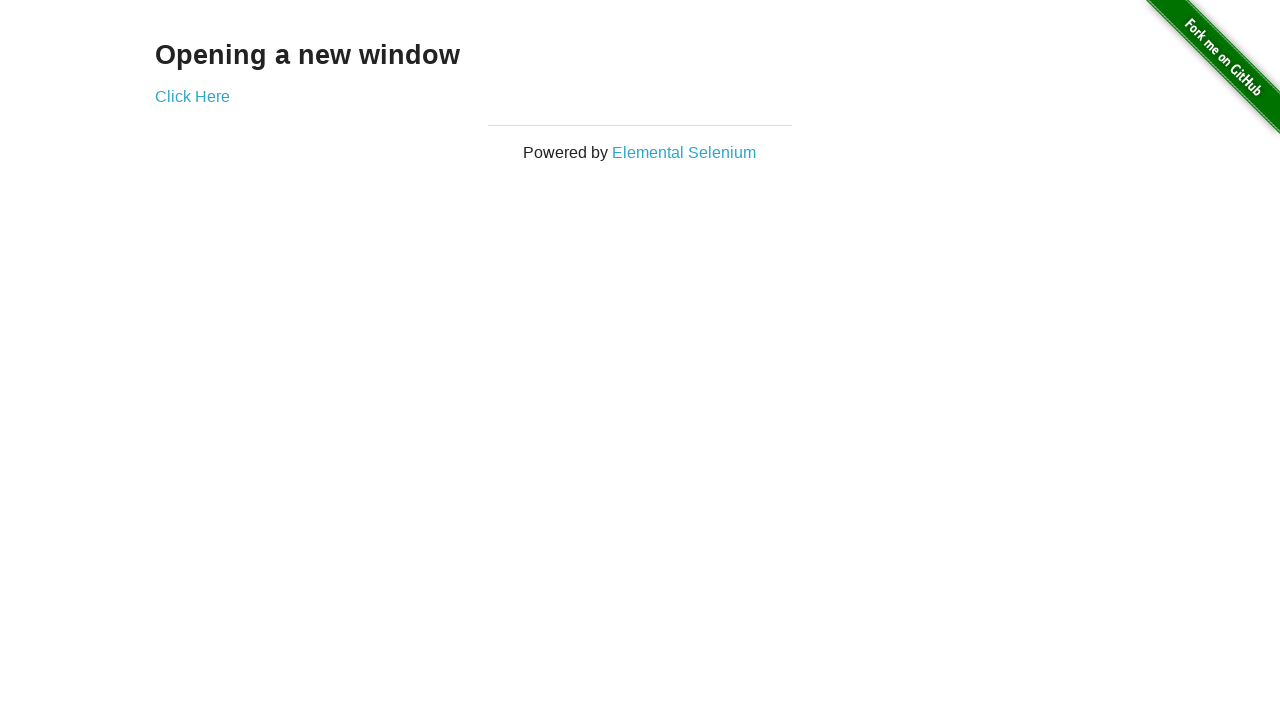

Clicked 'Click Here' link to open new window at (192, 96) on text=Click Here
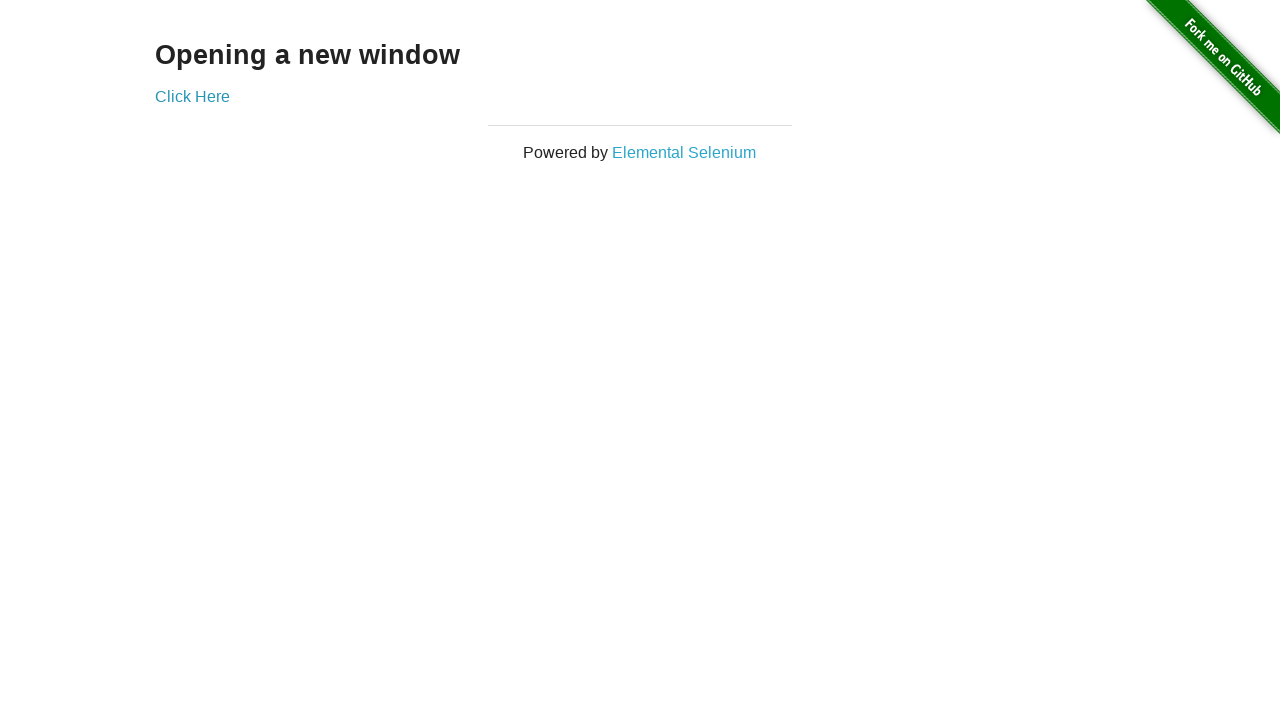

New window opened and reference obtained
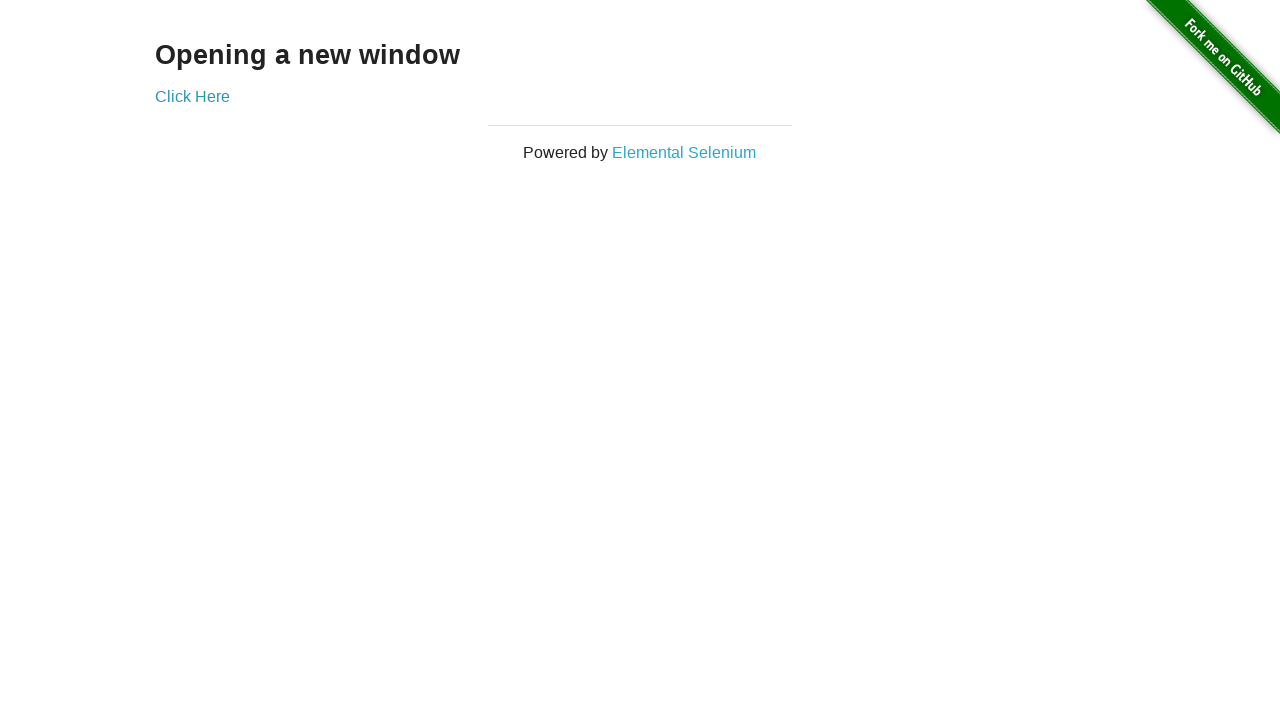

New window page loaded completely
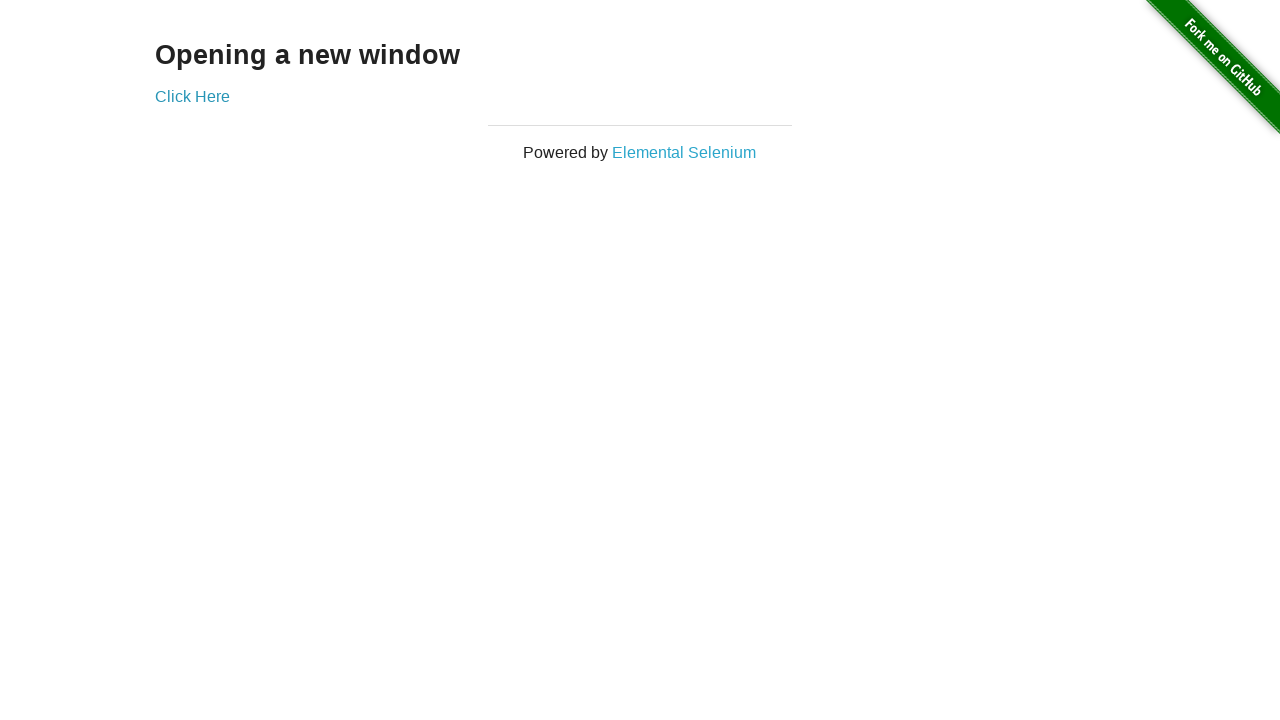

Verified new window title is 'New Window'
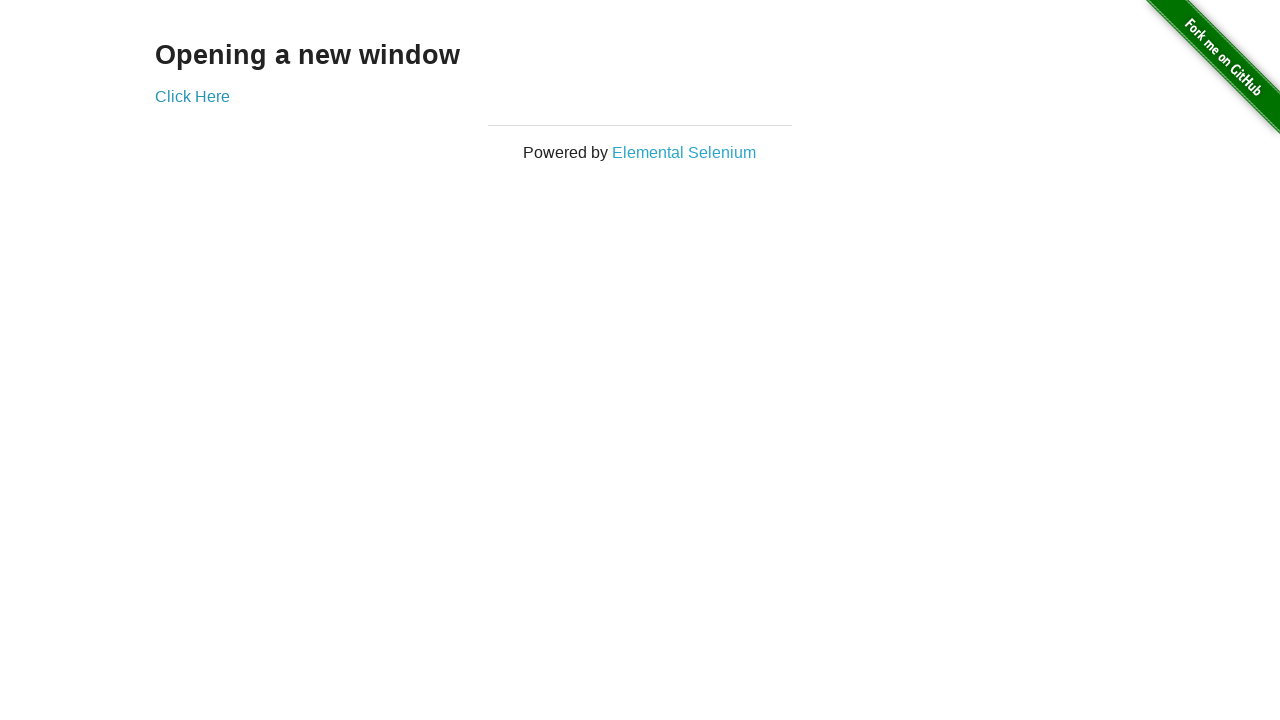

Retrieved new window heading text content
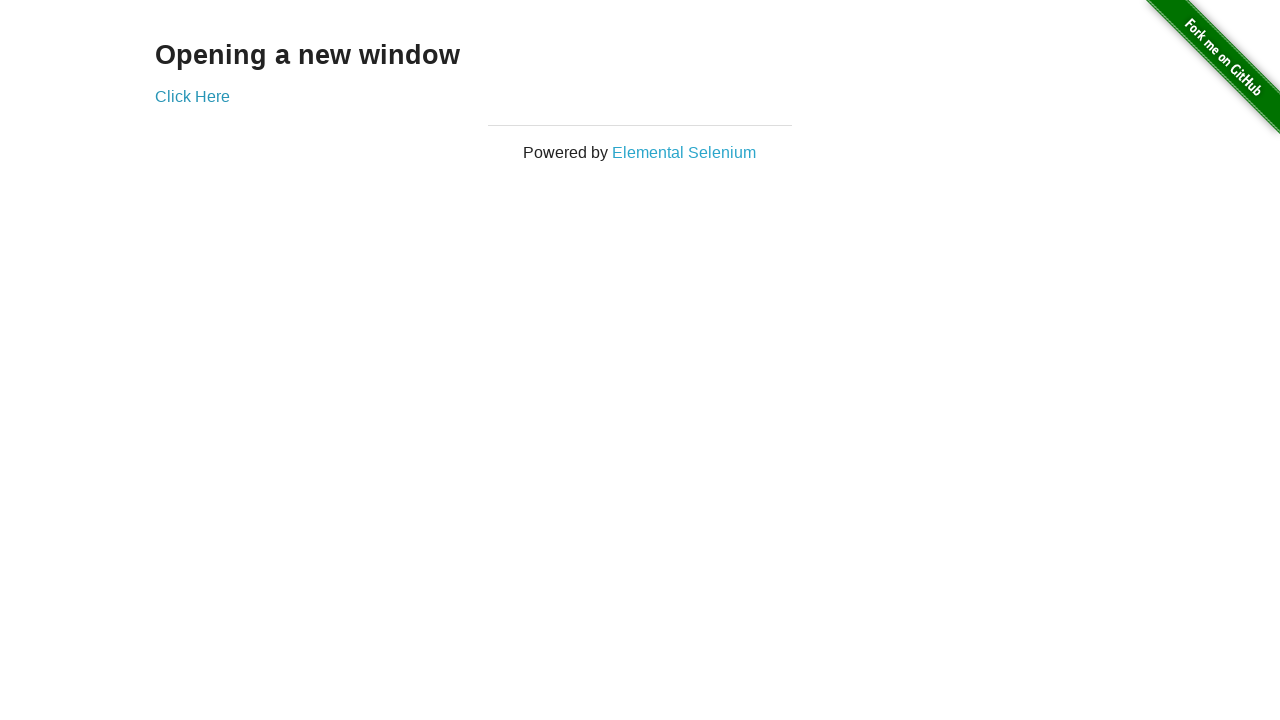

Verified new window heading text is 'New Window'
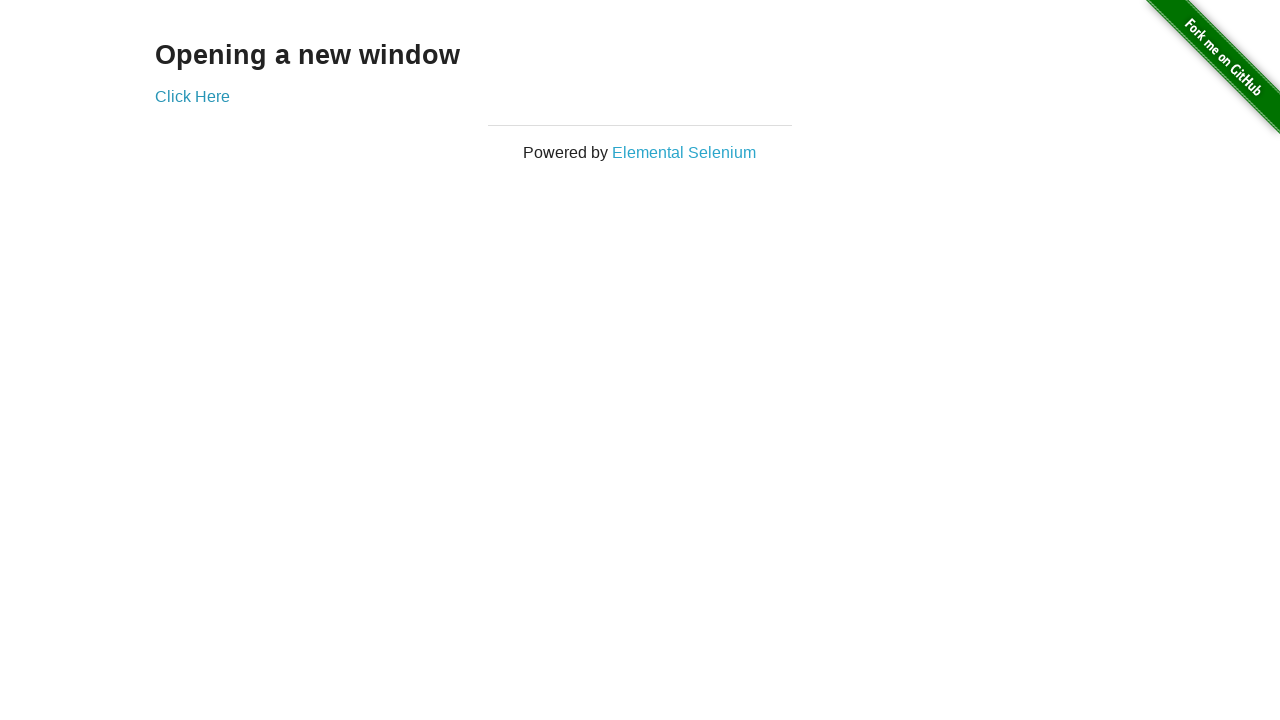

Switched focus back to original page
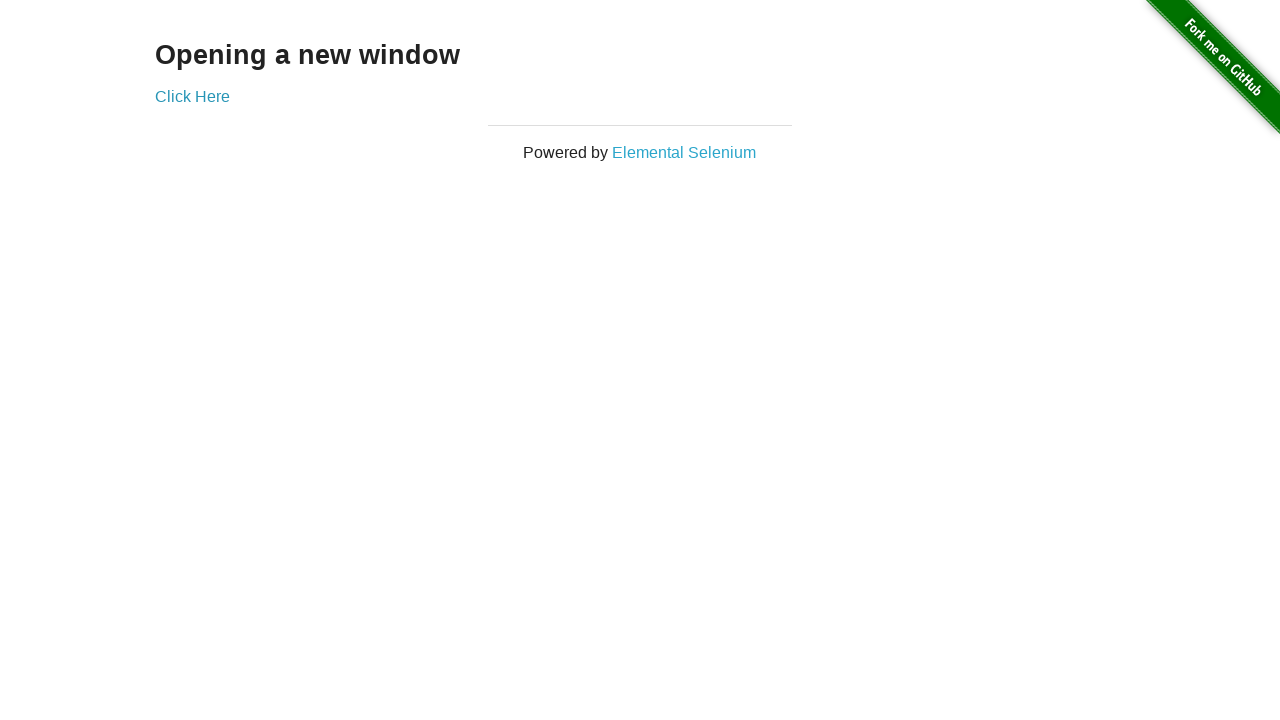

Verified original page title is still 'The Internet'
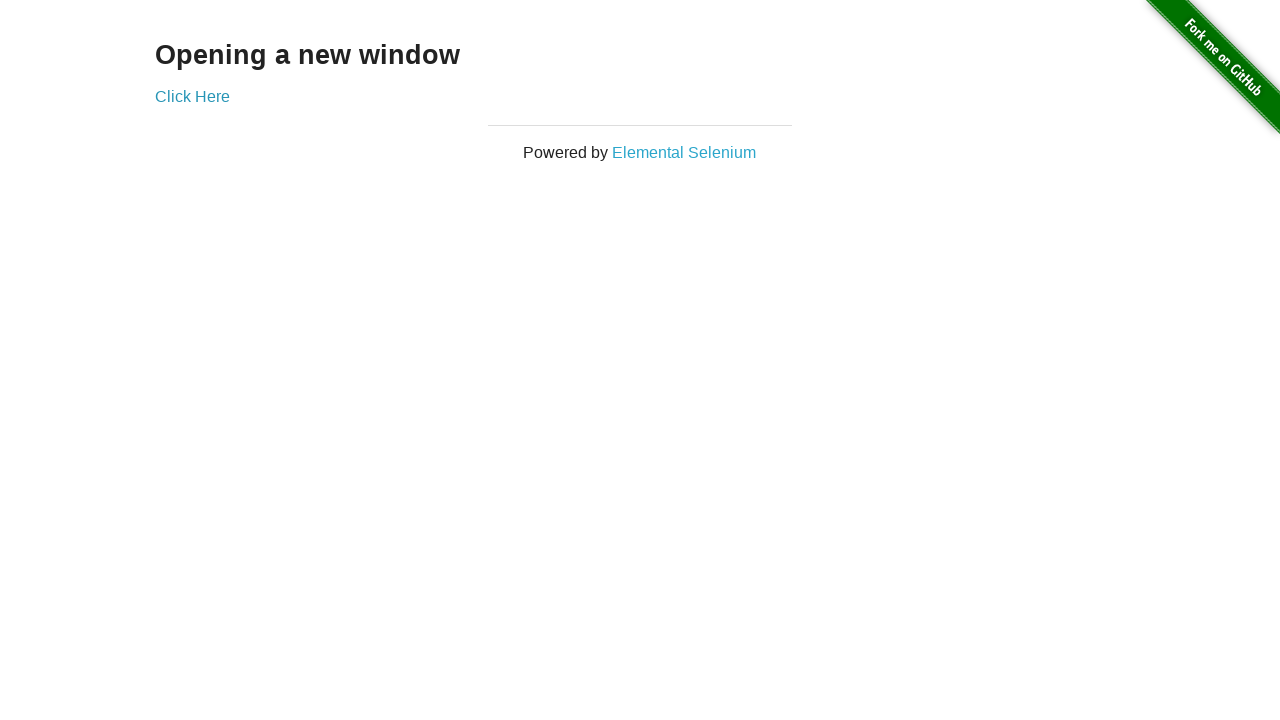

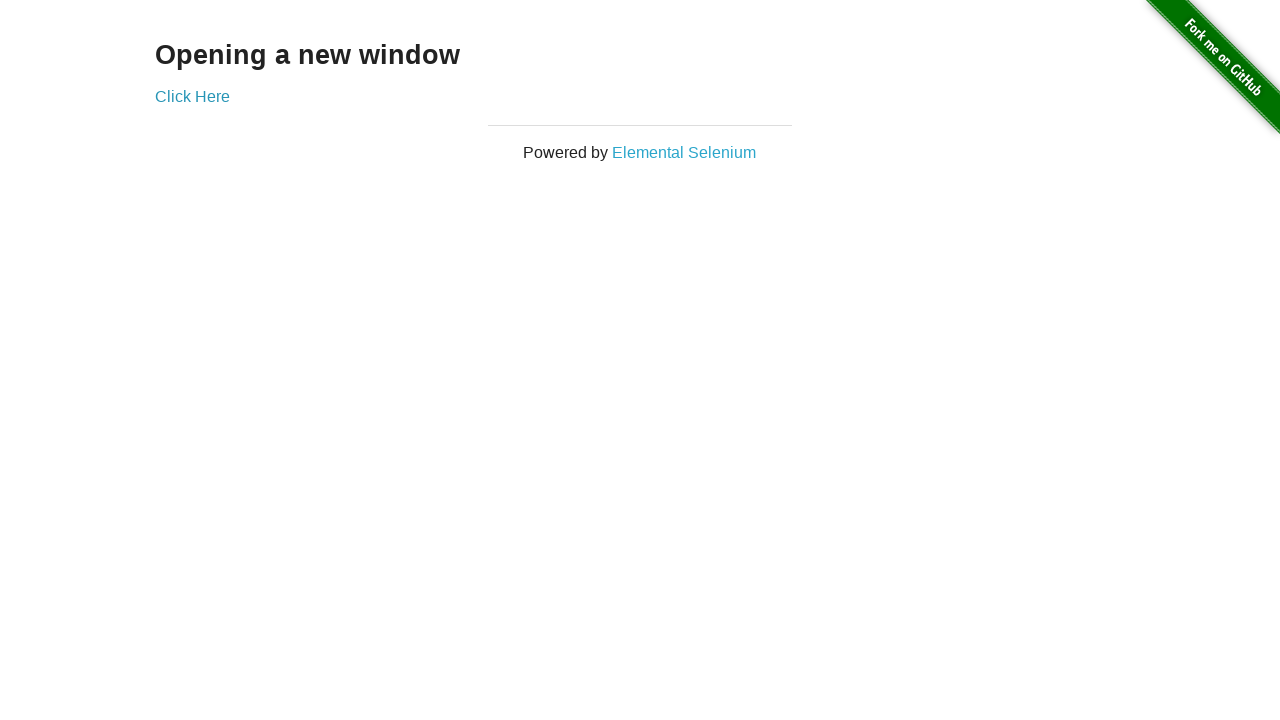